Tests radio button interaction by finding a group of radio buttons and selecting the one with the value "Cheese" by iterating through all options.

Starting URL: http://echoecho.com/htmlforms10.htm

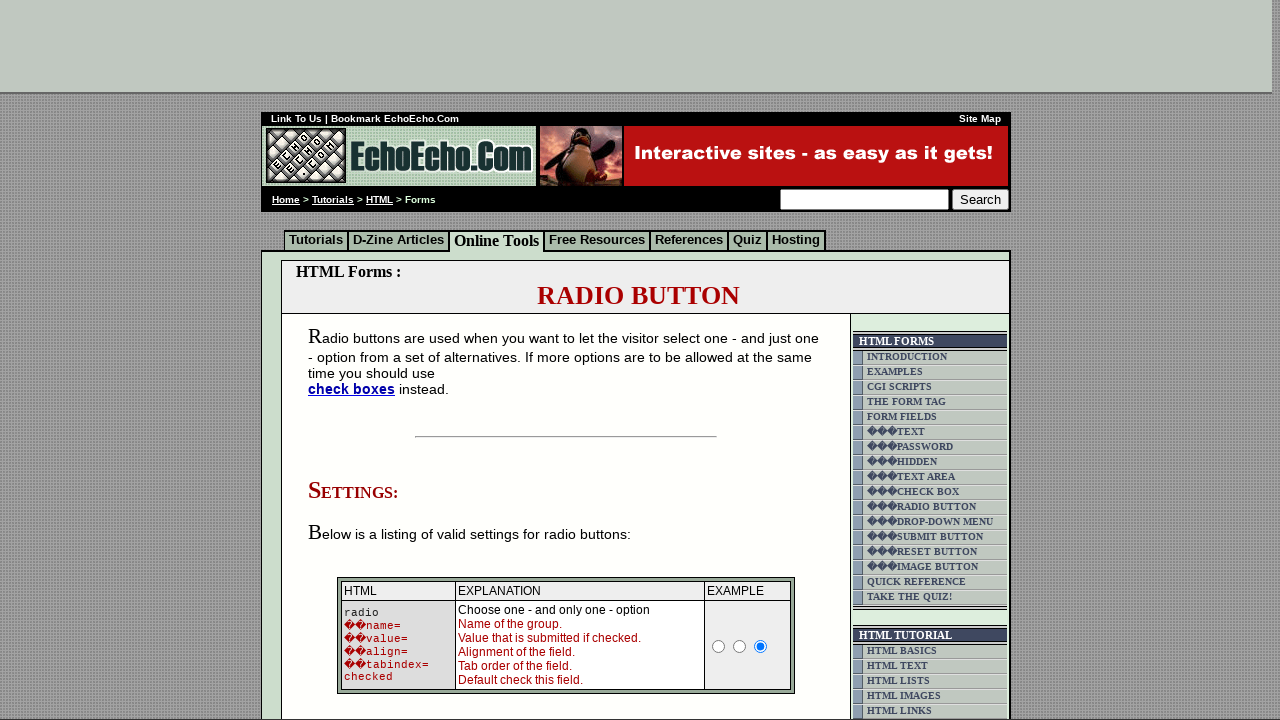

Waited for radio button group 'group1' to be present
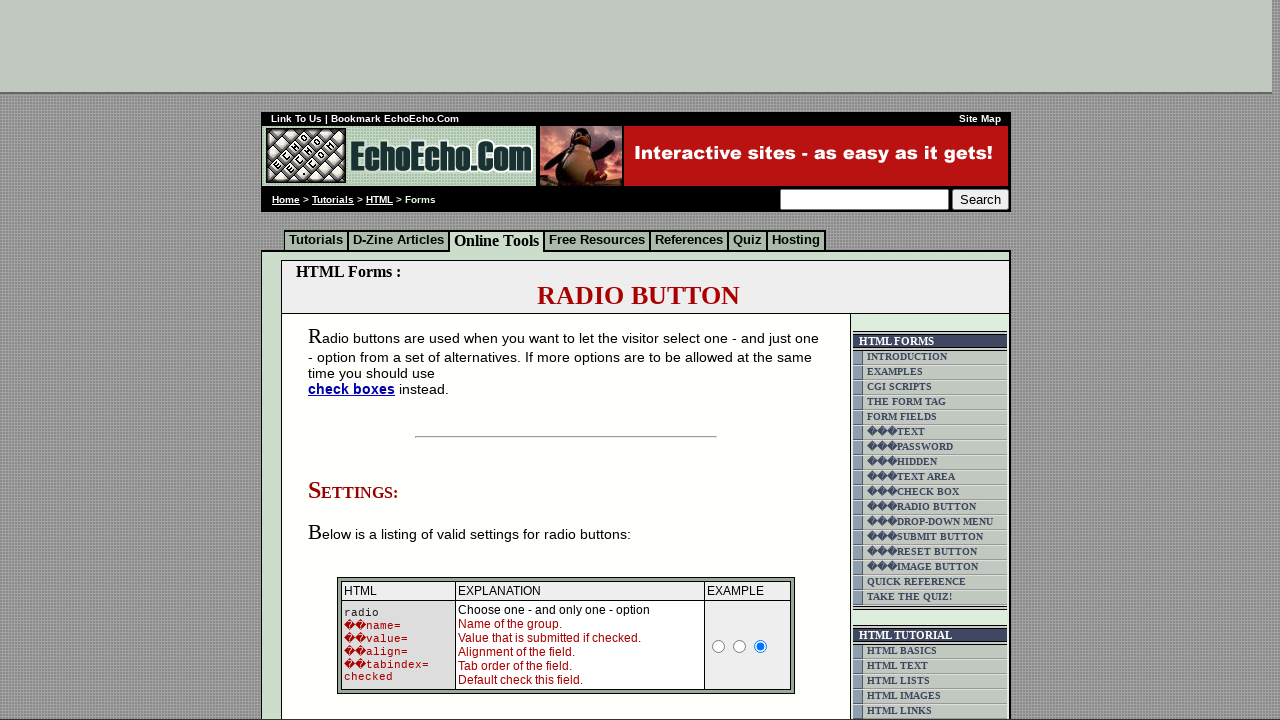

Located all radio buttons in group 'group1'
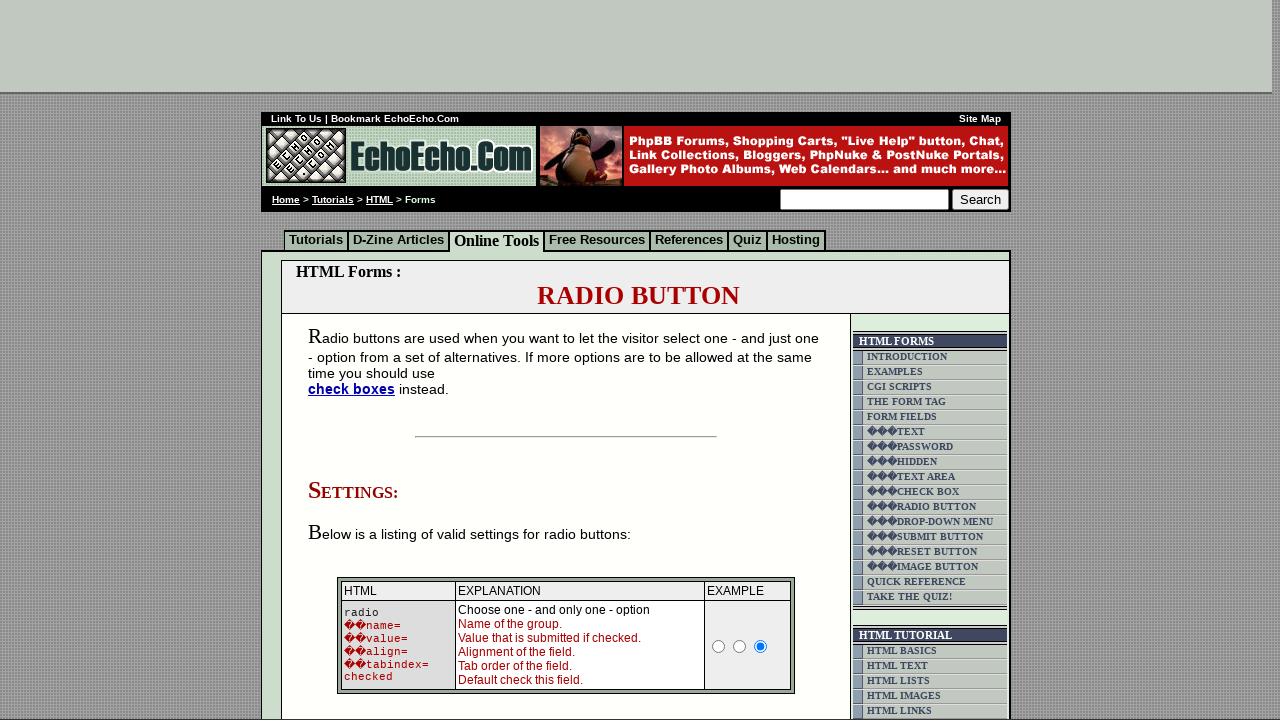

Found 3 radio buttons in the group
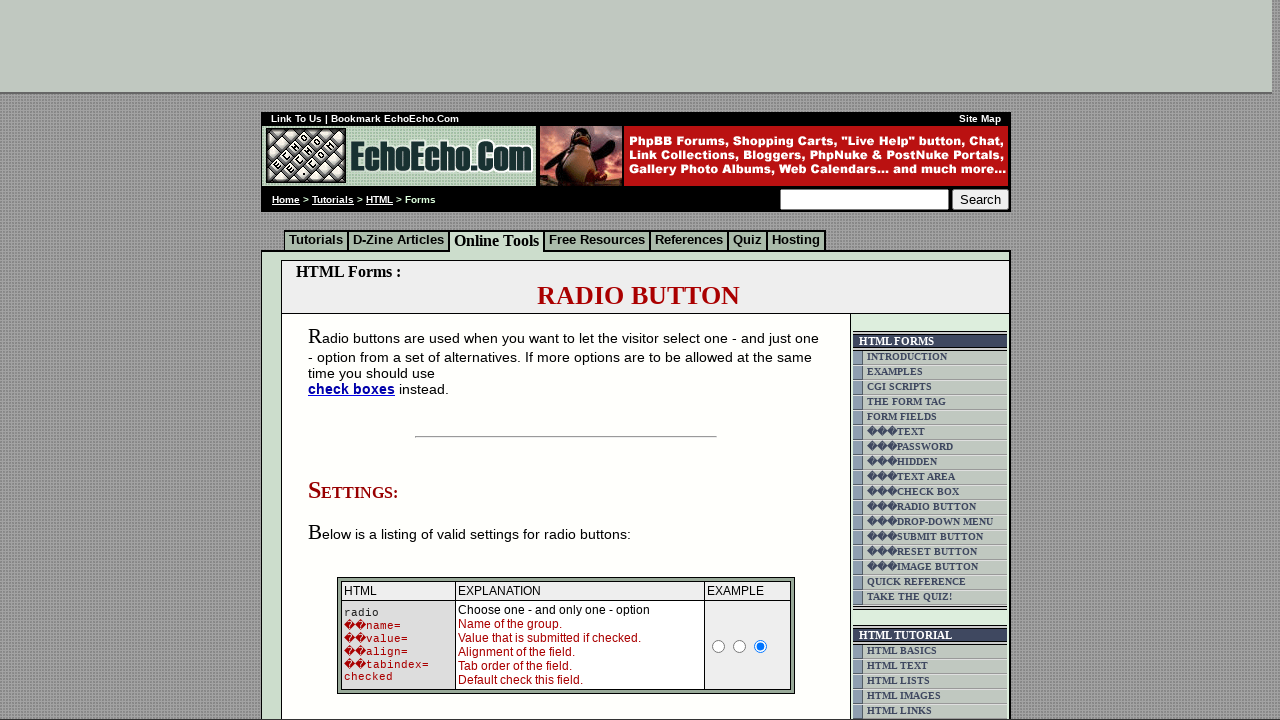

Retrieved value 'Milk' from radio button at index 0
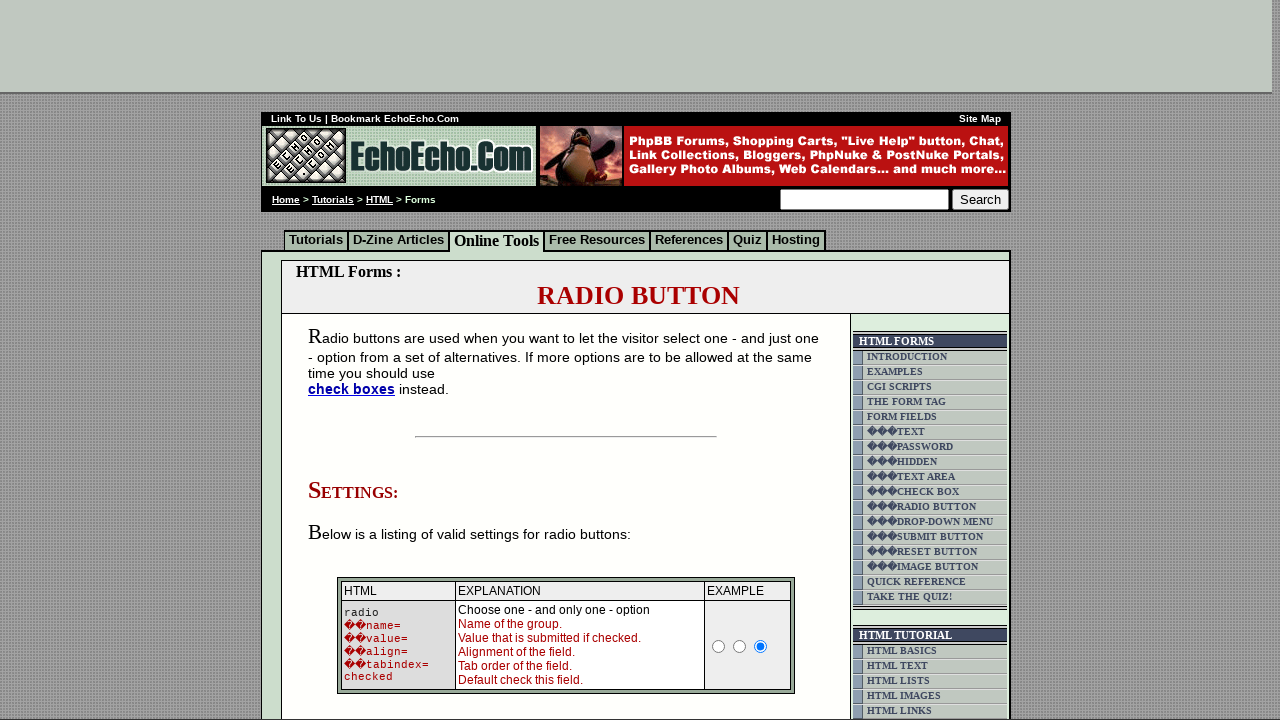

Retrieved value 'Butter' from radio button at index 1
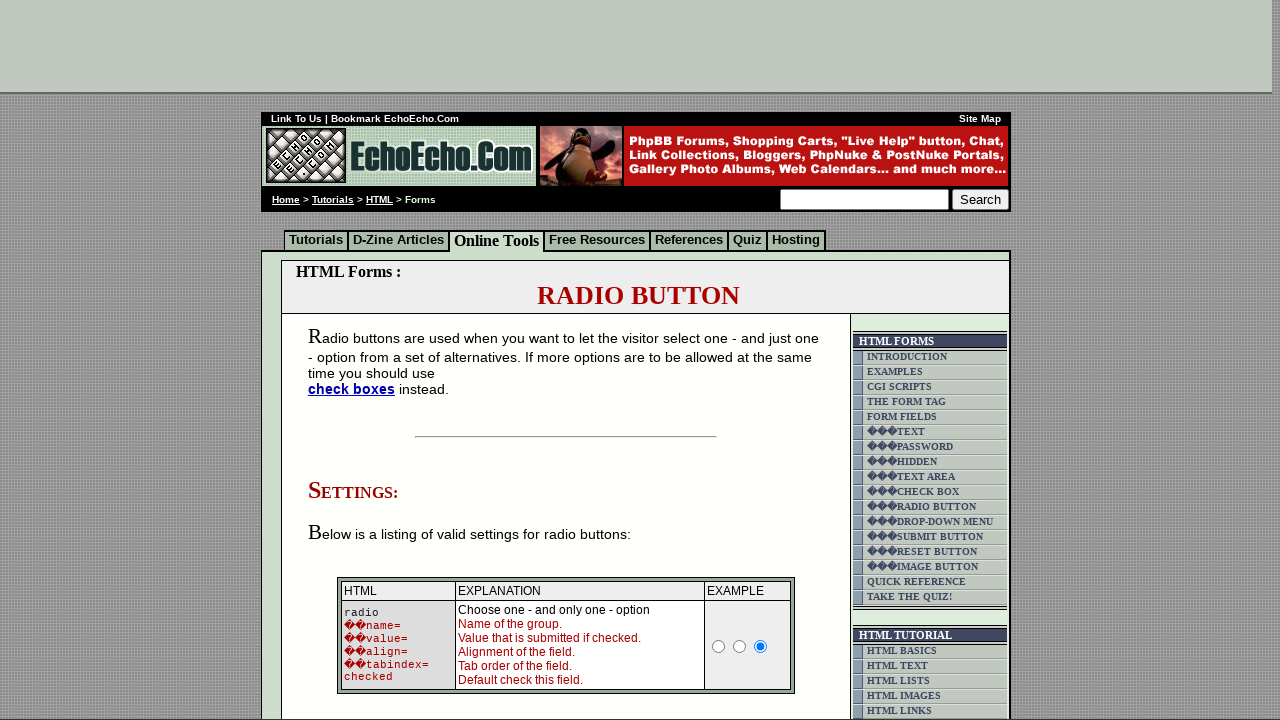

Retrieved value 'Cheese' from radio button at index 2
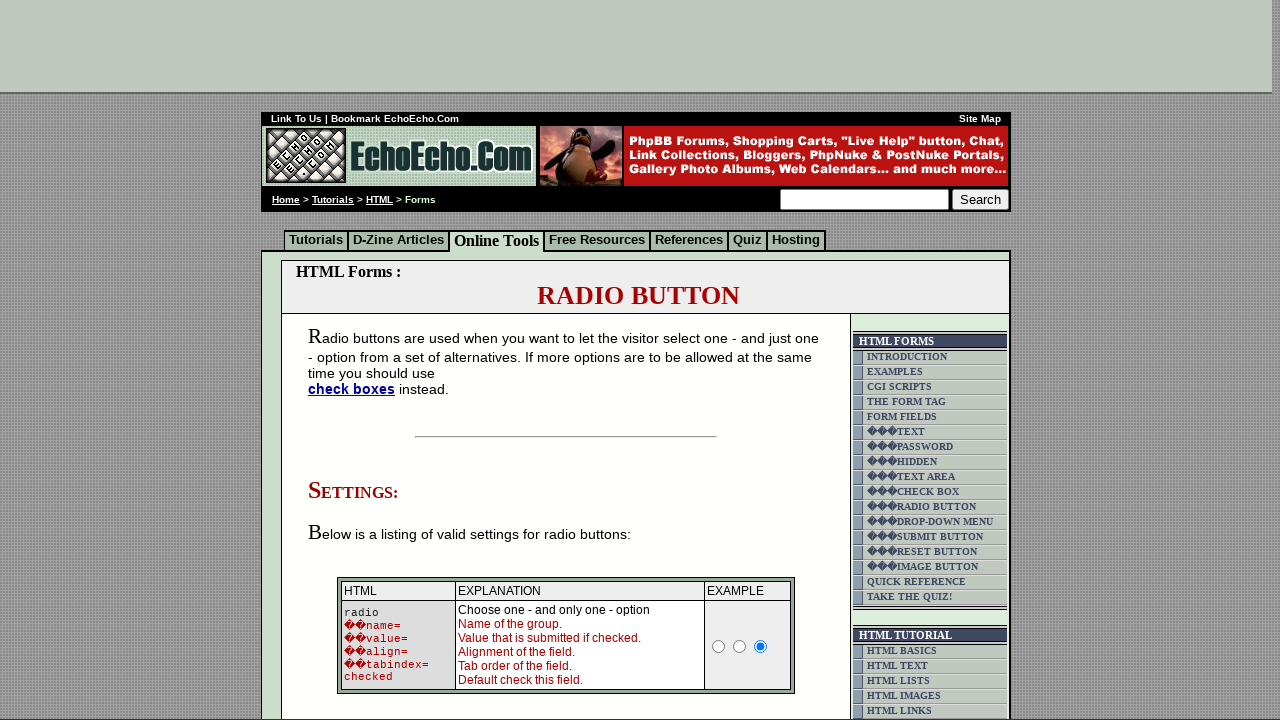

Clicked radio button with value 'Cheese' at (356, 360) on input[name='group1'] >> nth=2
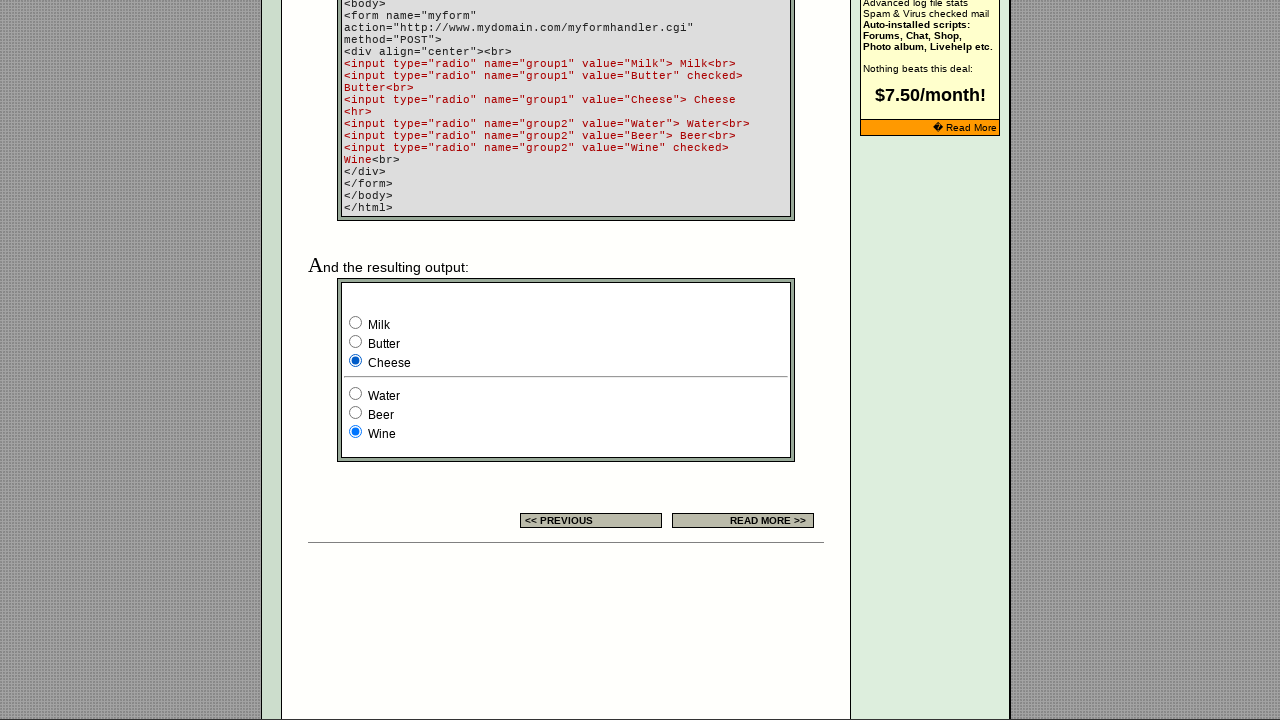

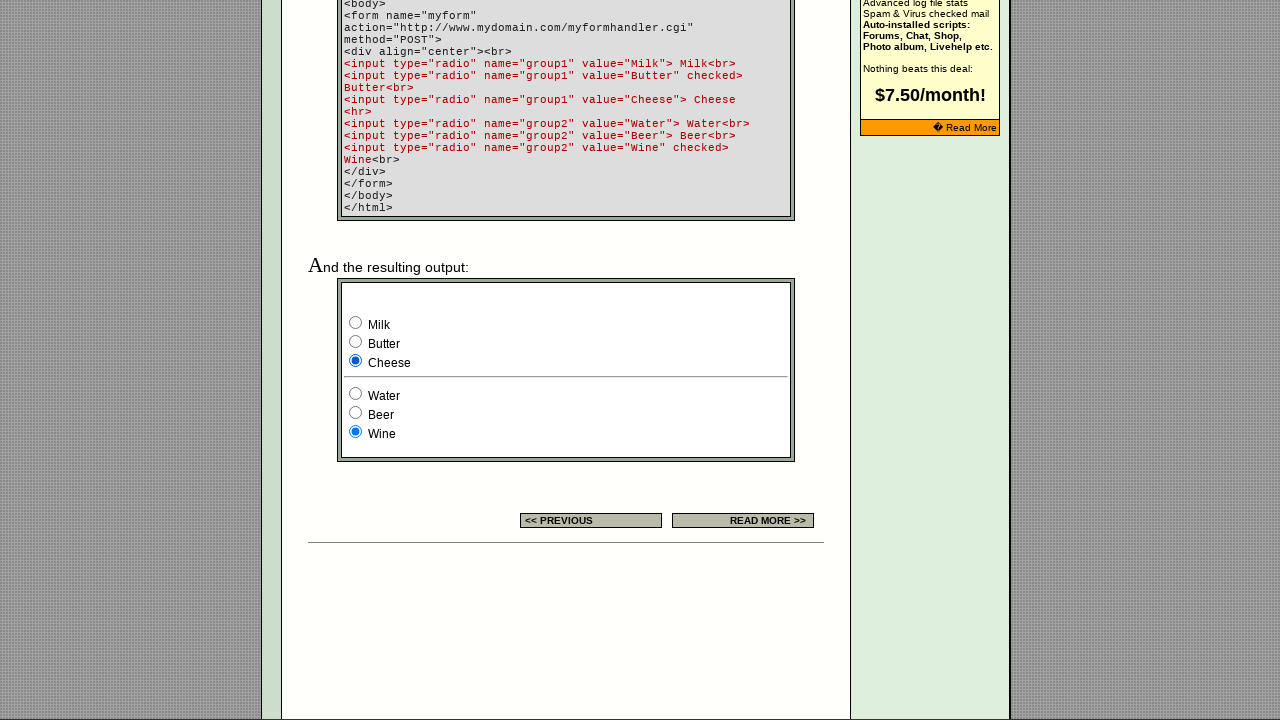